Tests DuckDuckGo search functionality by entering a search query and verifying the page title contains the expected result

Starting URL: https://duckduckgo.com/

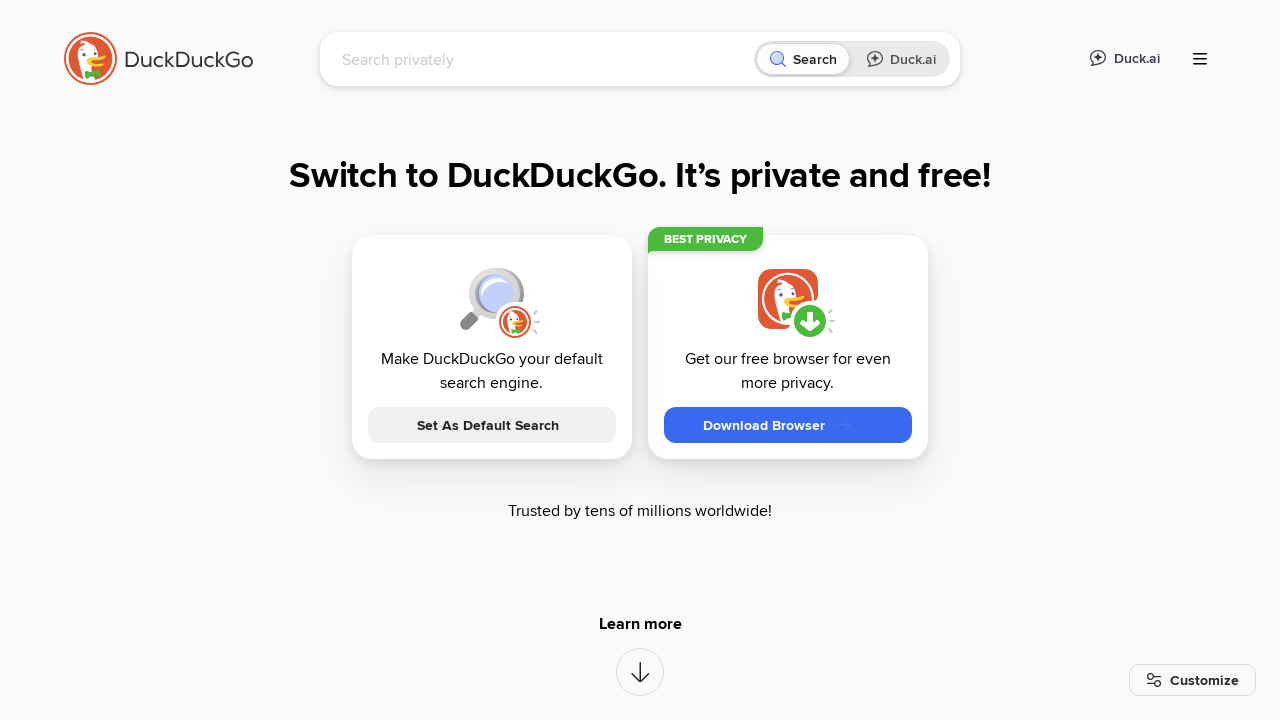

Filled search box with 'wikipedia' query on input[name='q']
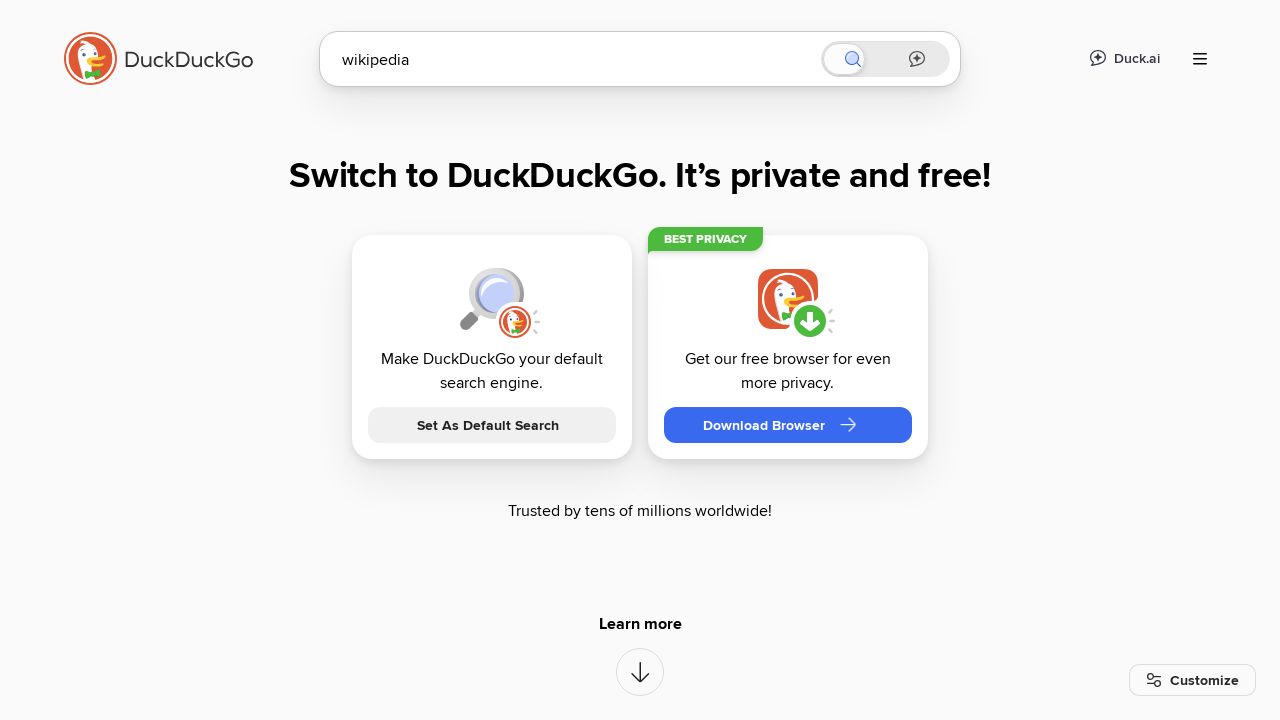

Pressed Enter to submit search query on input[name='q']
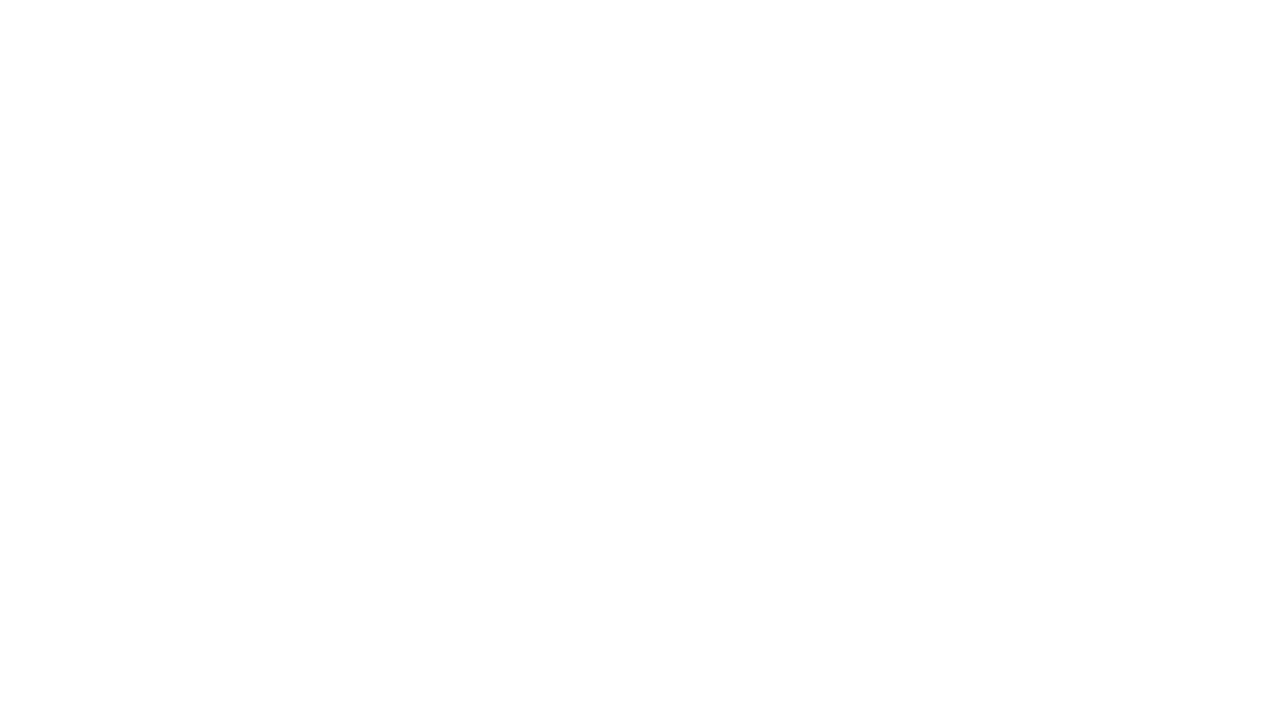

Verified page title contains 'at DuckDuckGo'
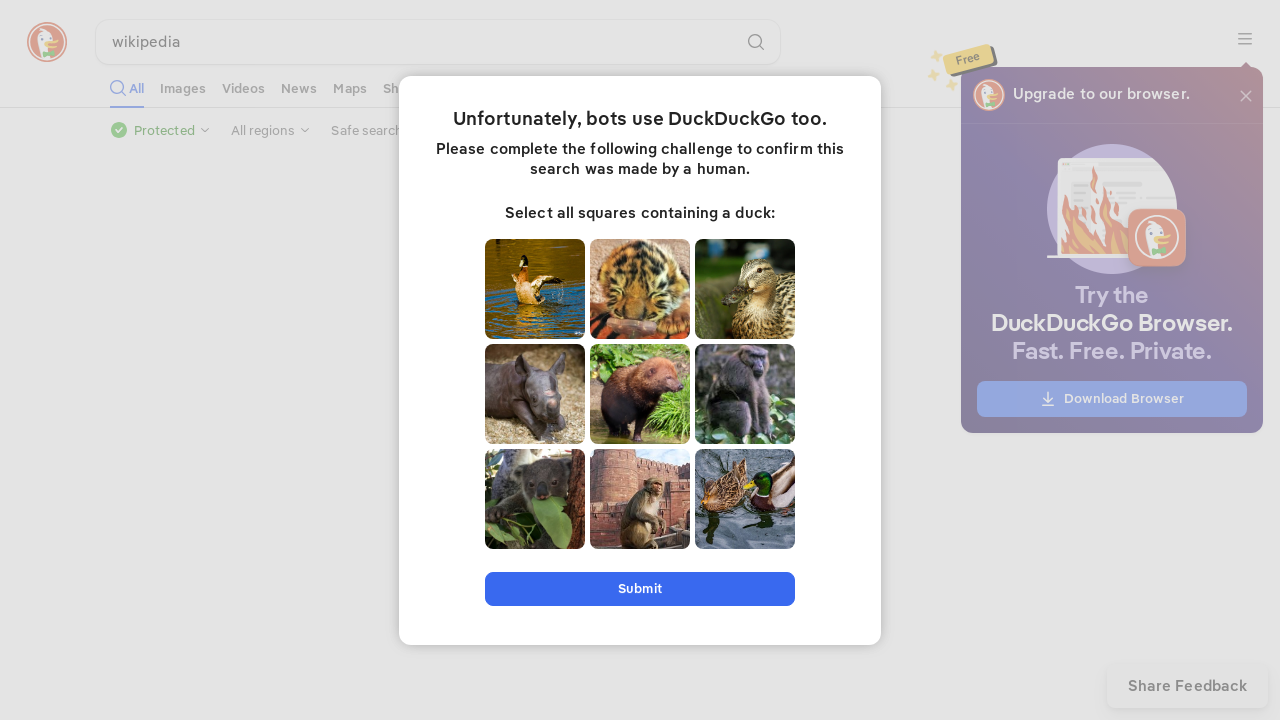

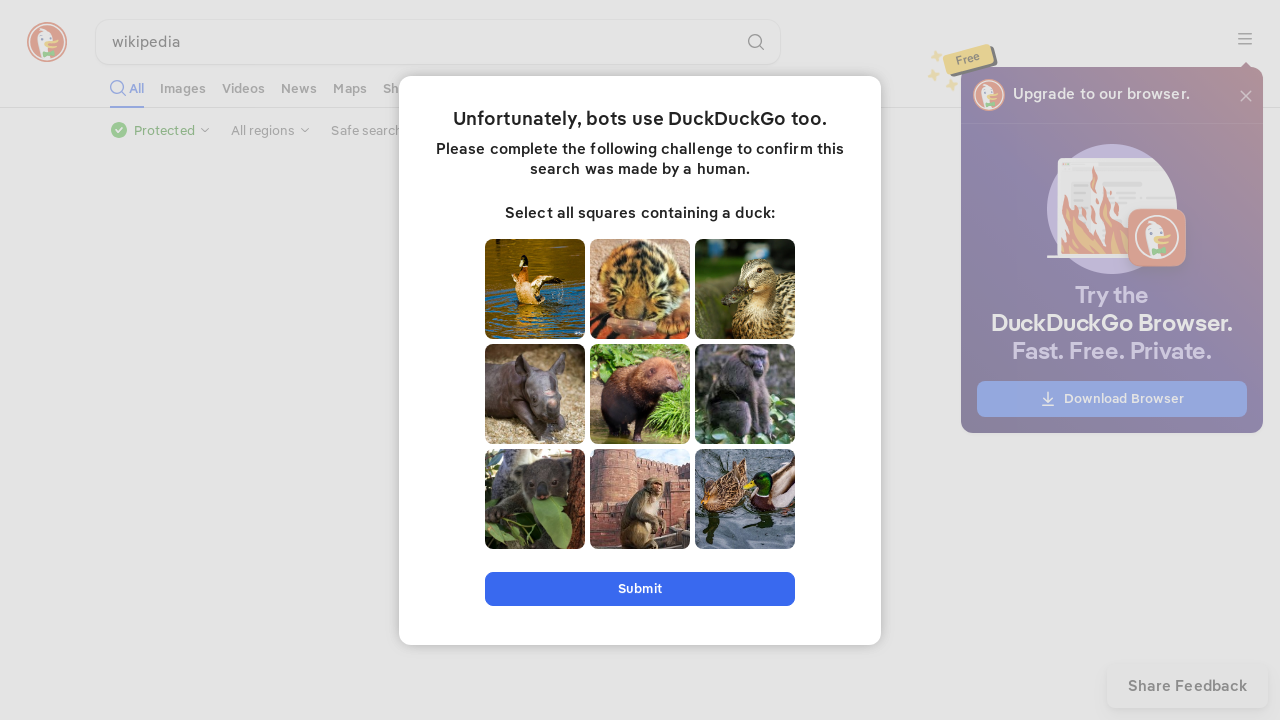